Submits an answer to a Stepik lesson exercise by filling in a textarea with code and clicking the submit button

Starting URL: https://stepik.org/lesson/25969/step/12

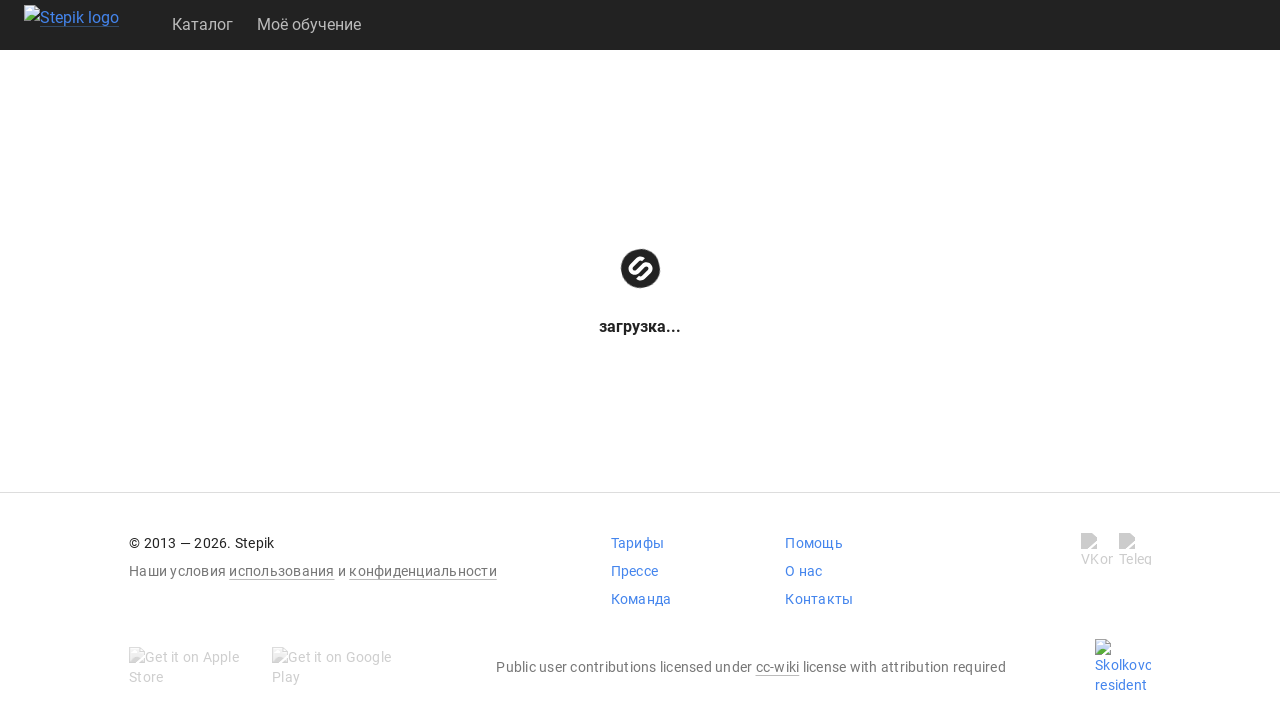

Textarea element loaded on Stepik lesson page
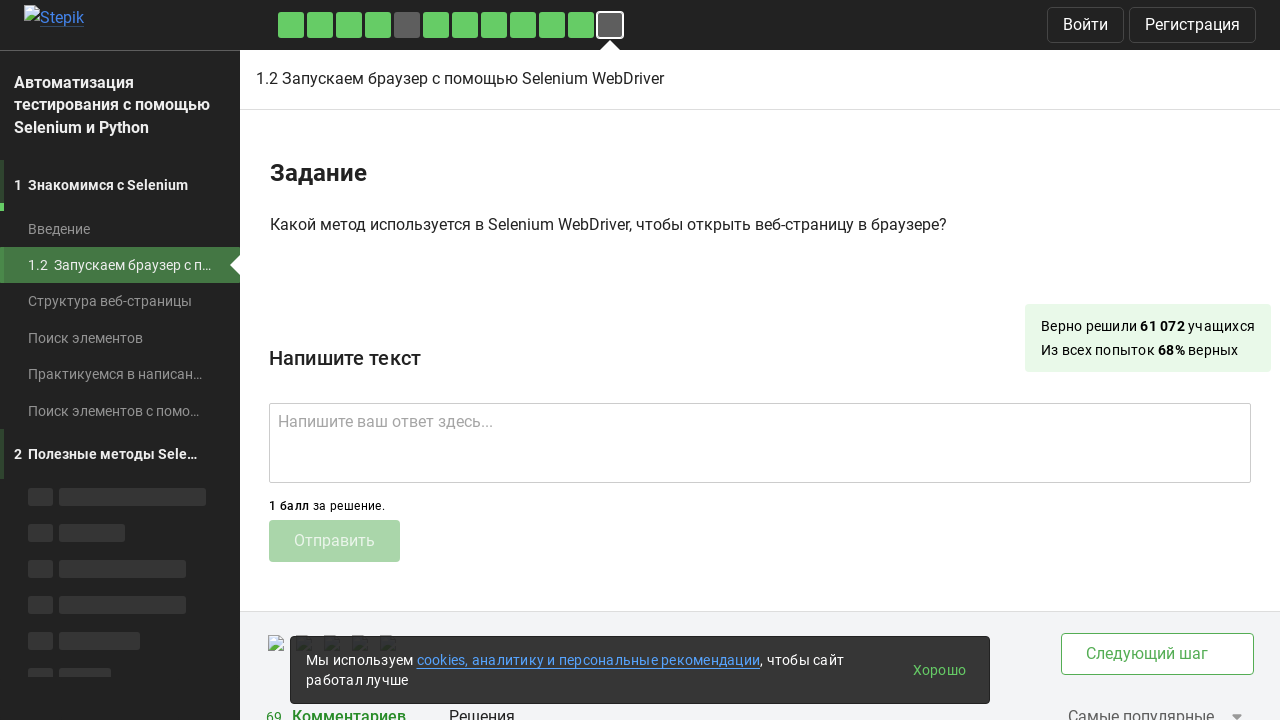

Filled textarea with code answer 'get()' on .textarea
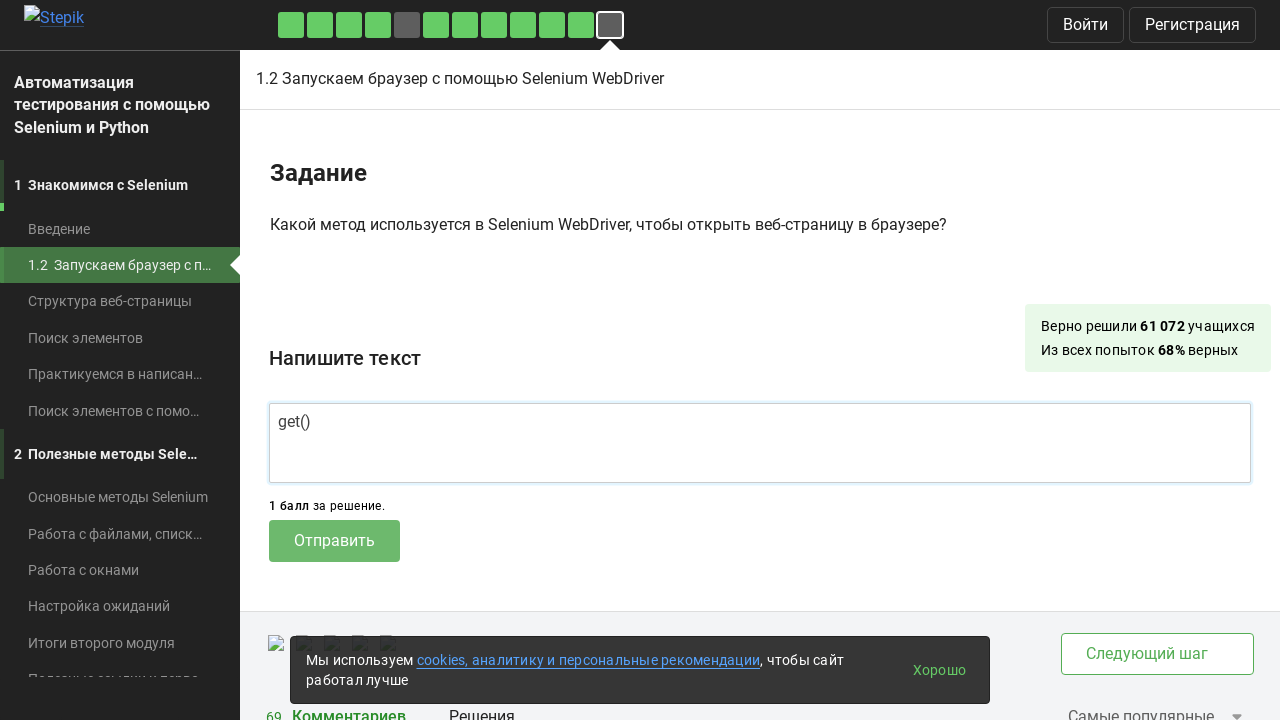

Scrolled down 200px to reveal submit button
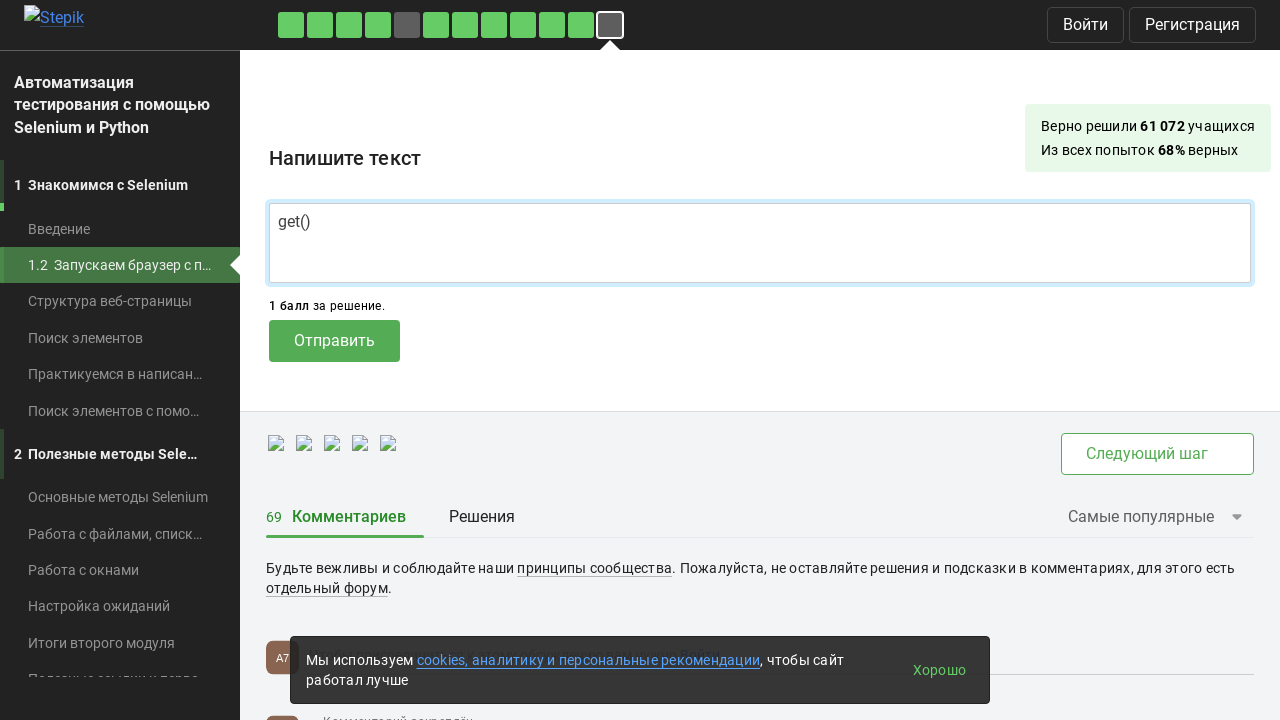

Clicked submit button to submit answer at (334, 341) on .submit-submission
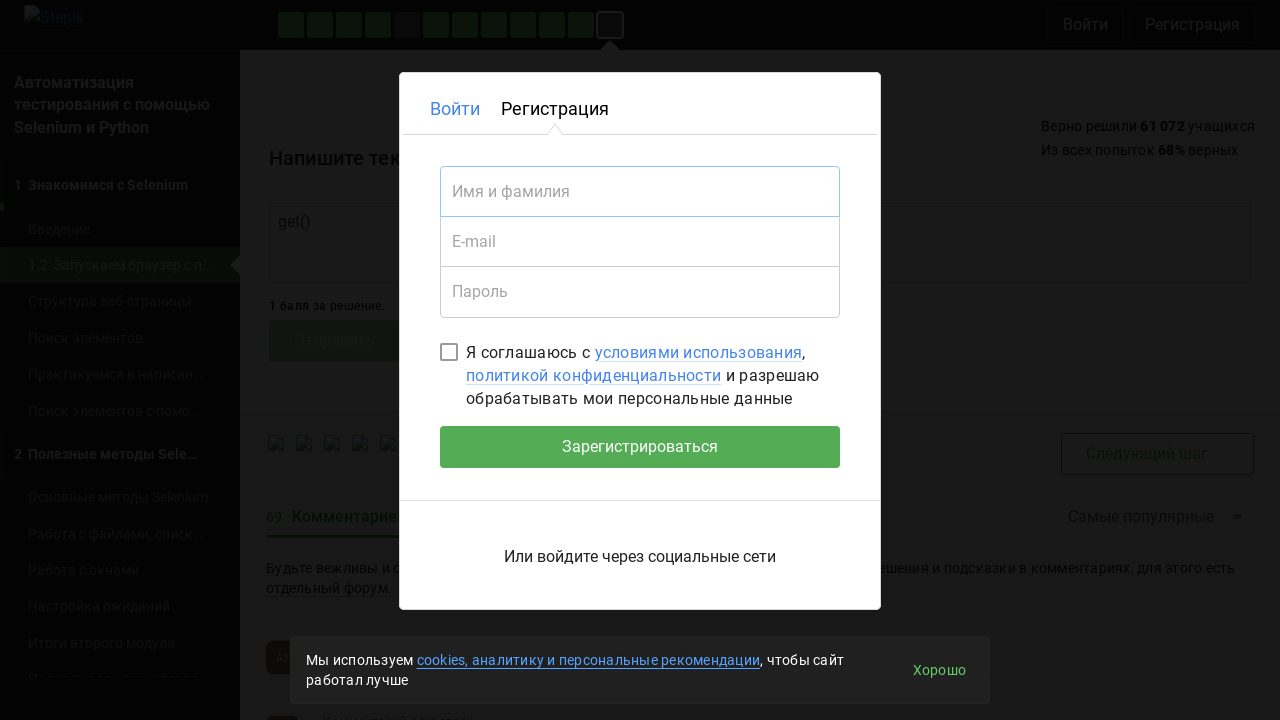

Waited 2 seconds for submission to process
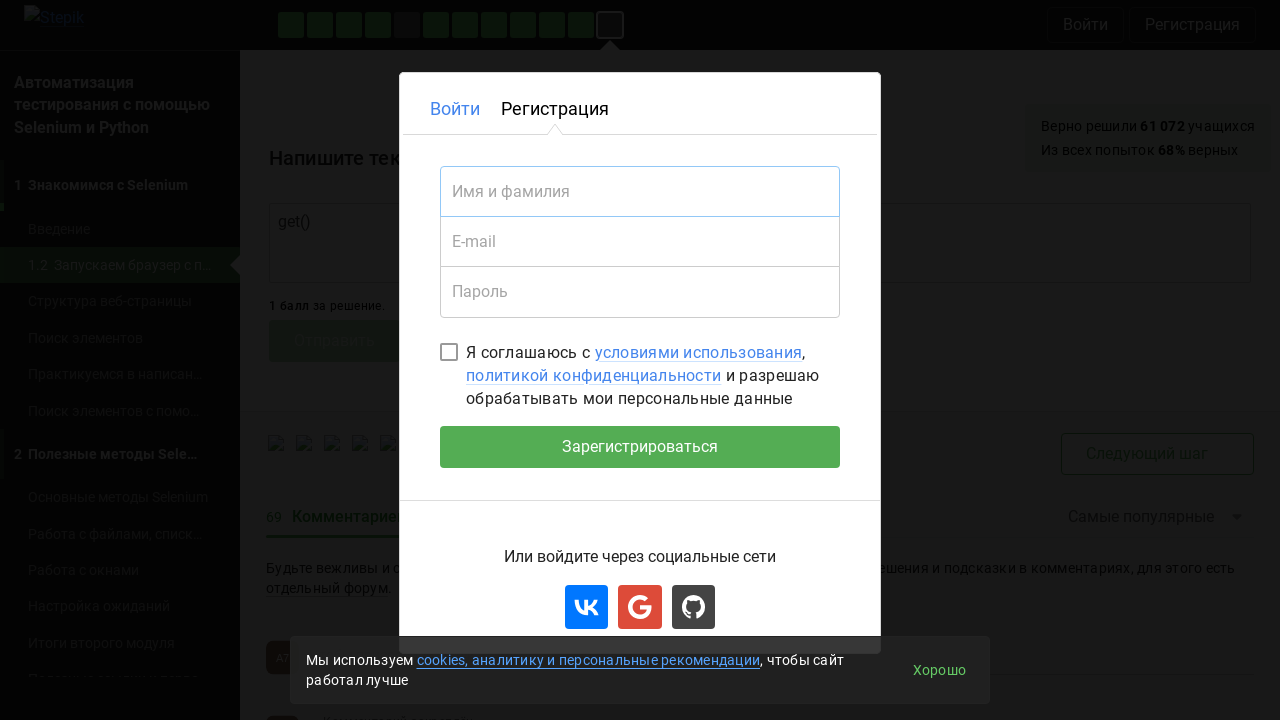

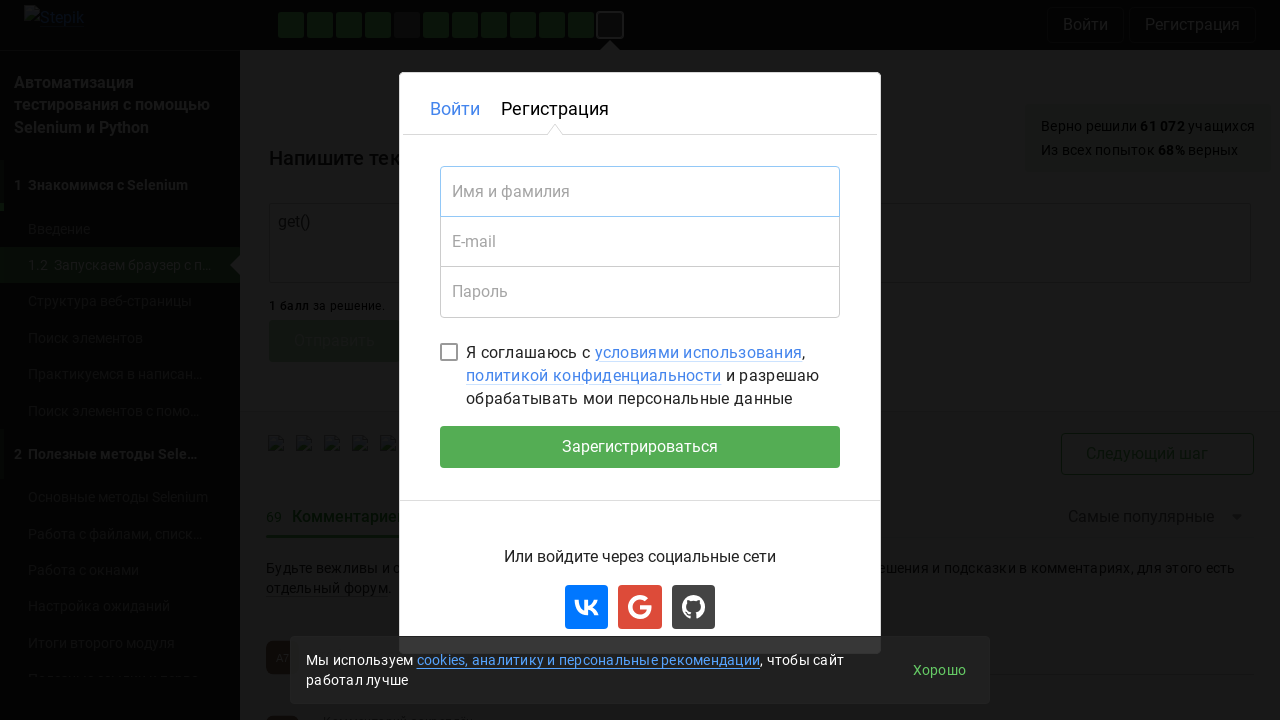